Tests behavior when attempting to add a product with negative quantity to the cart

Starting URL: https://rahulshettyacademy.com/seleniumPractise/#/

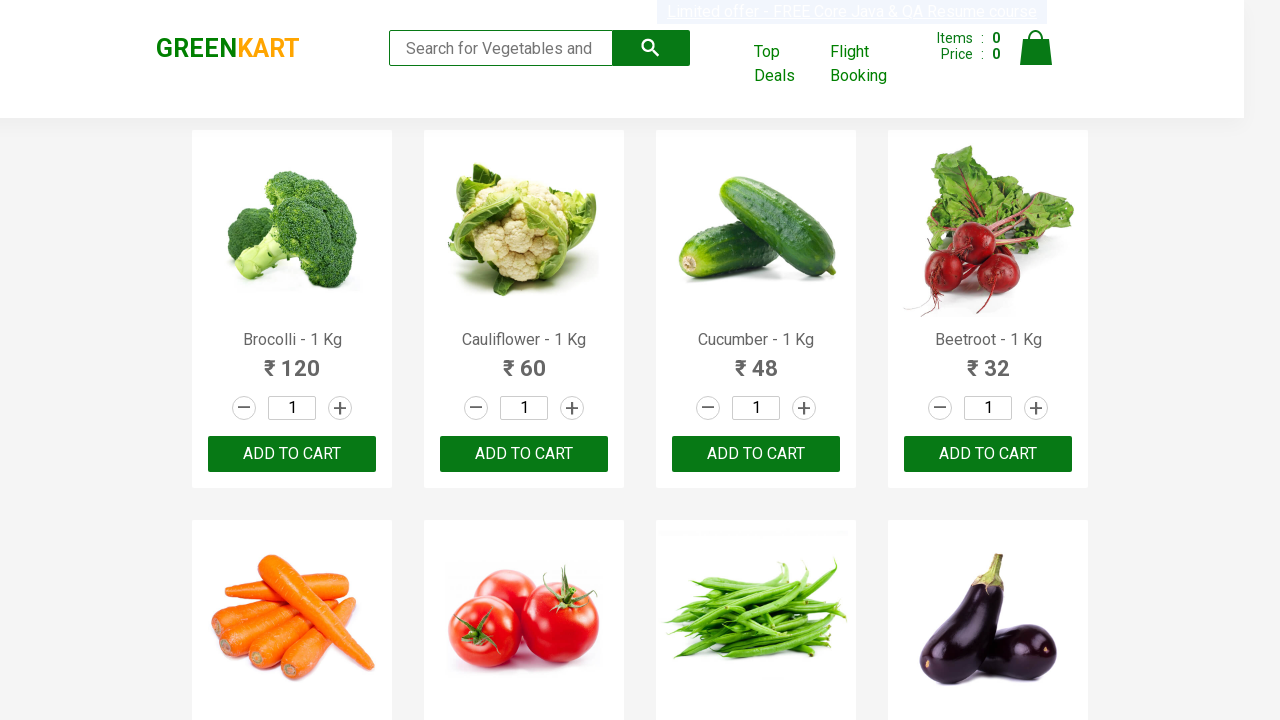

Products loaded on the page
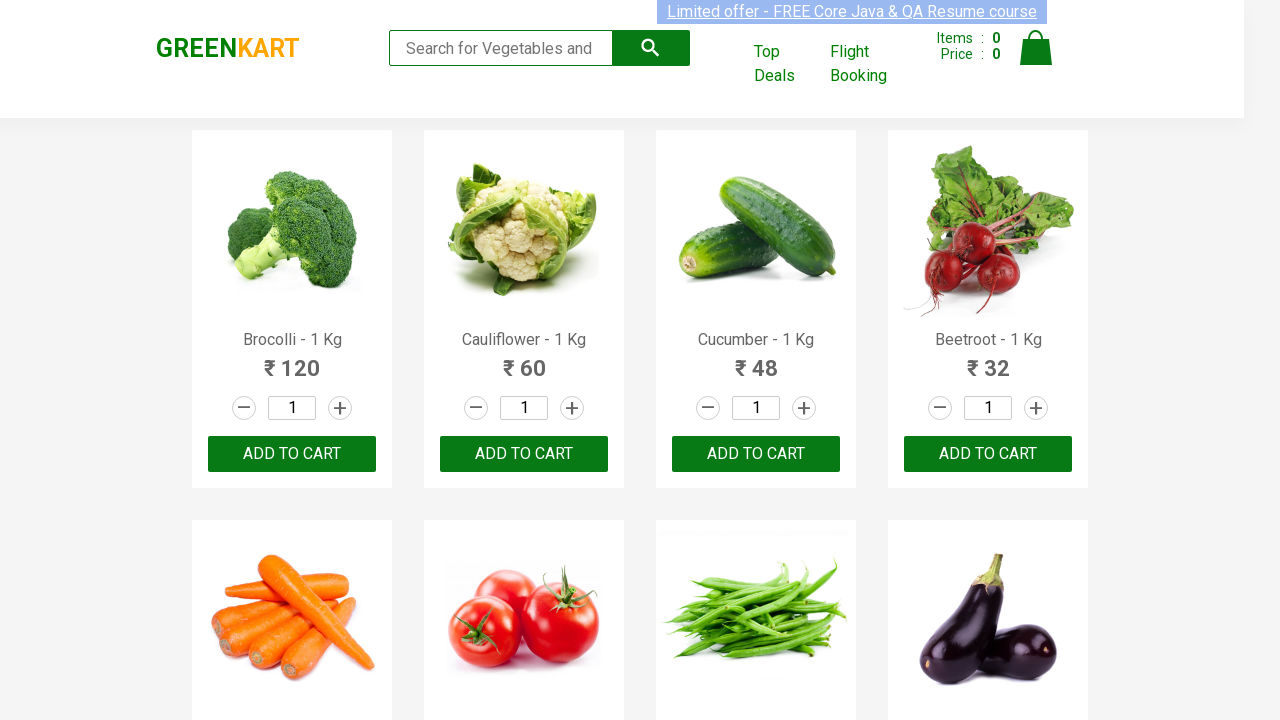

Located Cauliflower product element
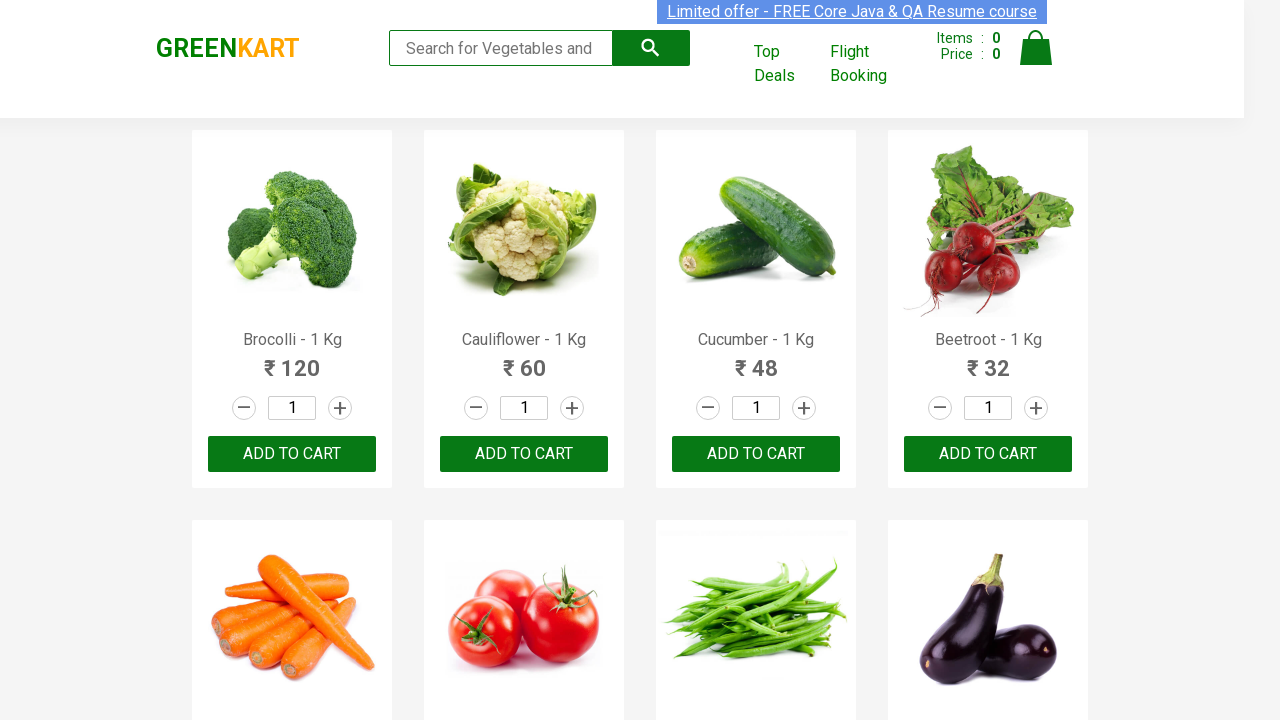

Entered negative quantity (-555) in the quantity field on .products .product >> internal:has-text="Cauliflower - 1 Kg"i >> .quantity
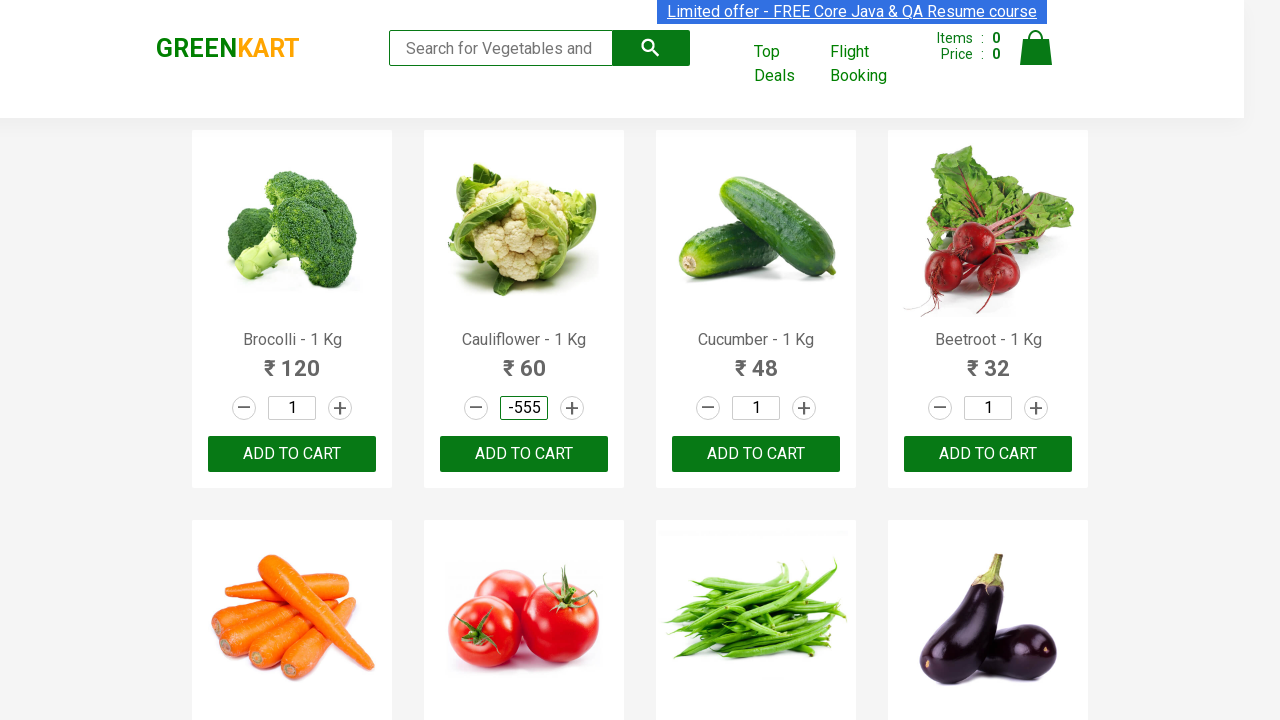

Clicked ADD TO CART button for Cauliflower at (524, 454) on .products .product >> internal:has-text="Cauliflower - 1 Kg"i >> button
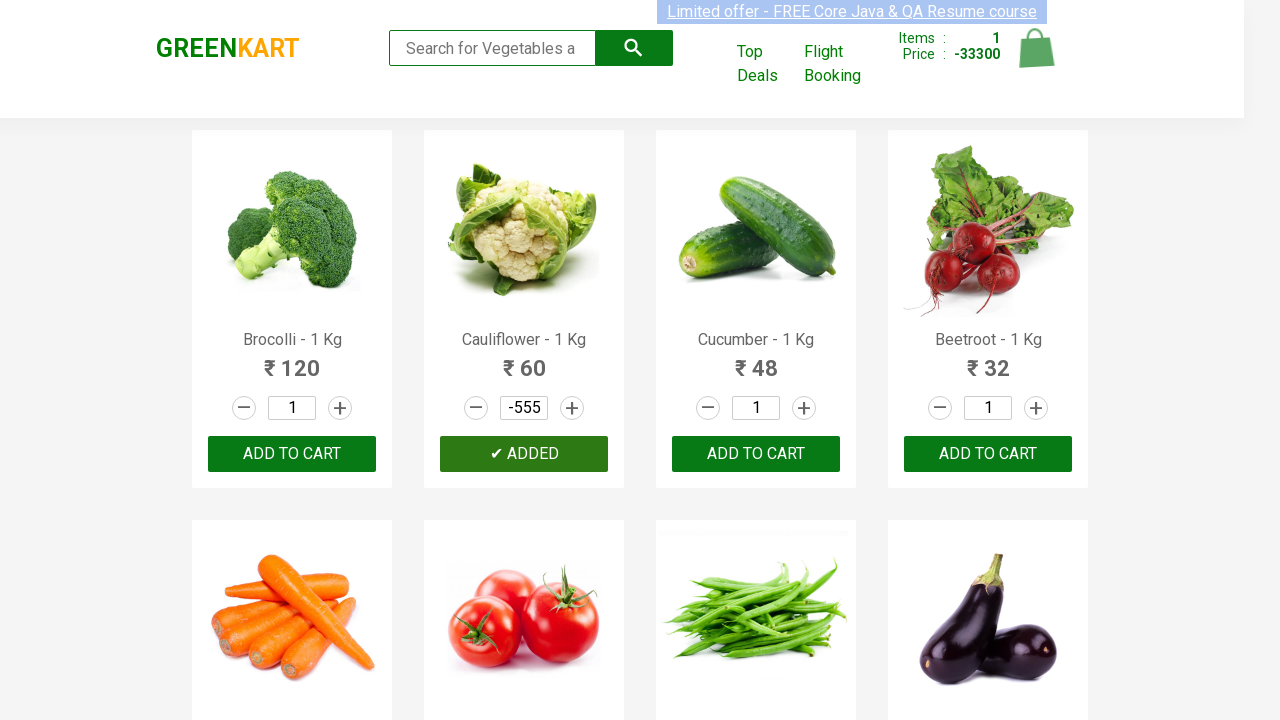

Waited 300ms for cart to update
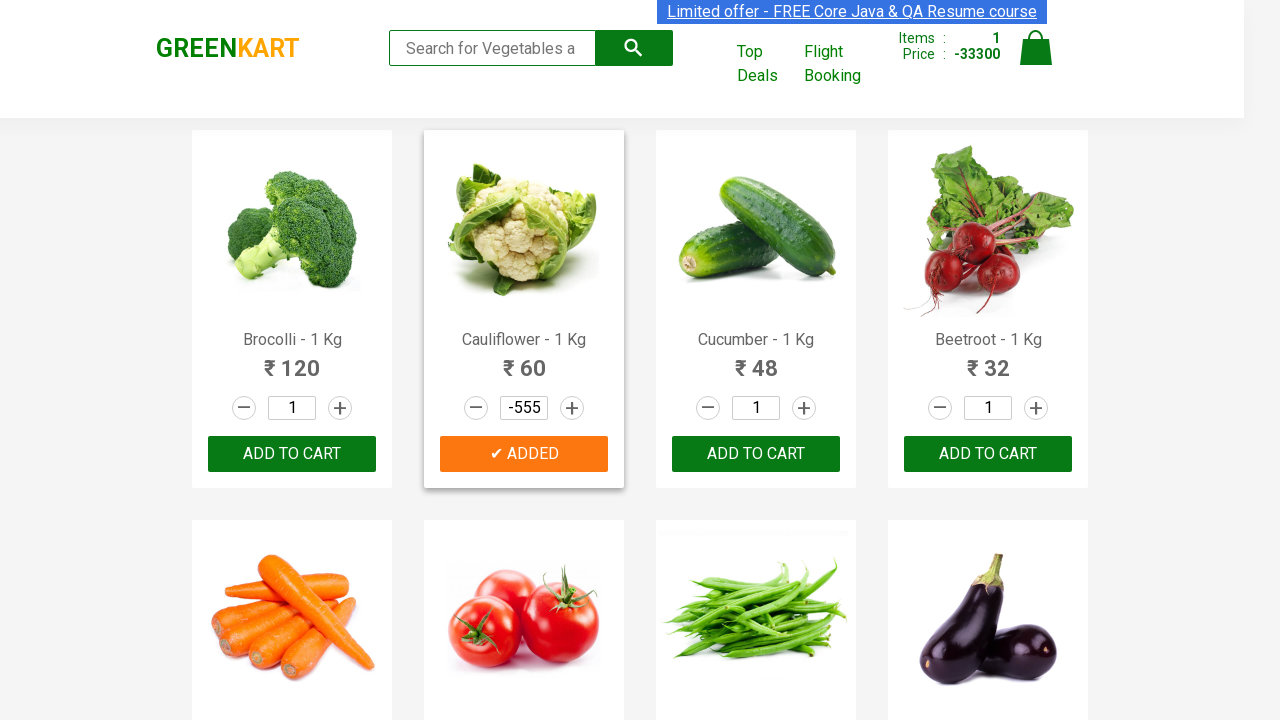

Clicked cart icon to view cart details at (1036, 59) on .cart-icon
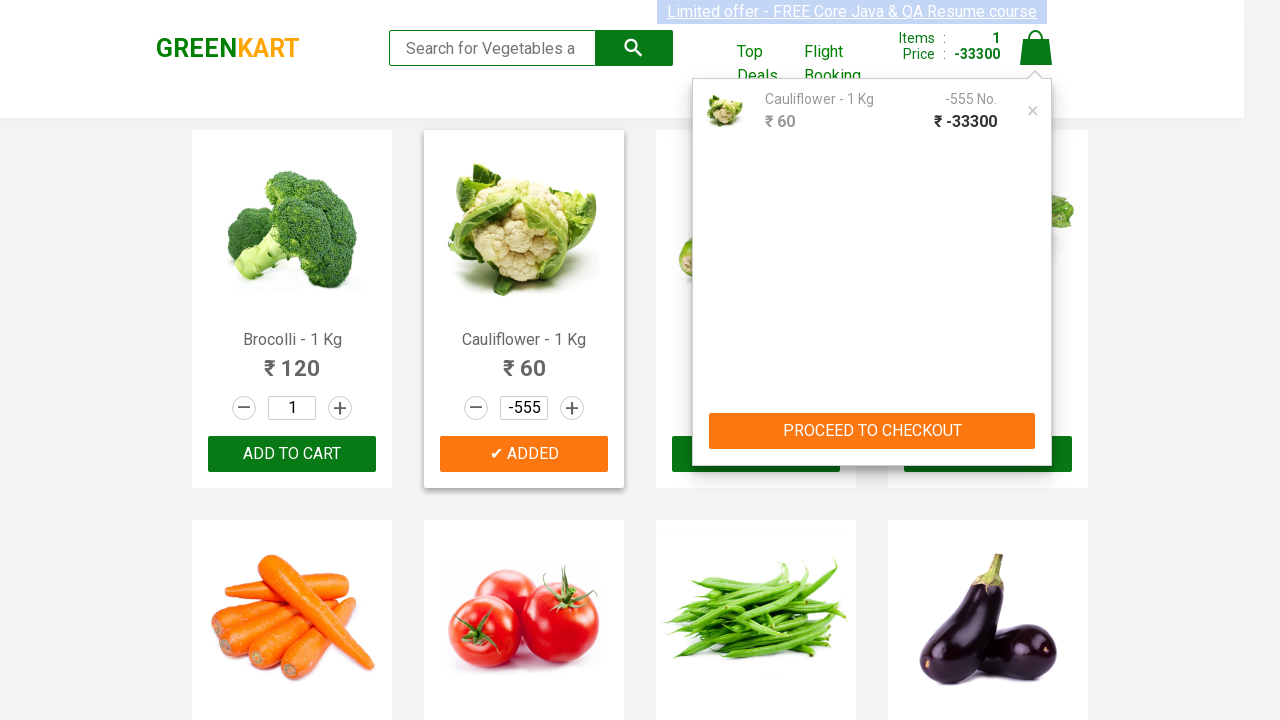

Cart preview loaded and displayed
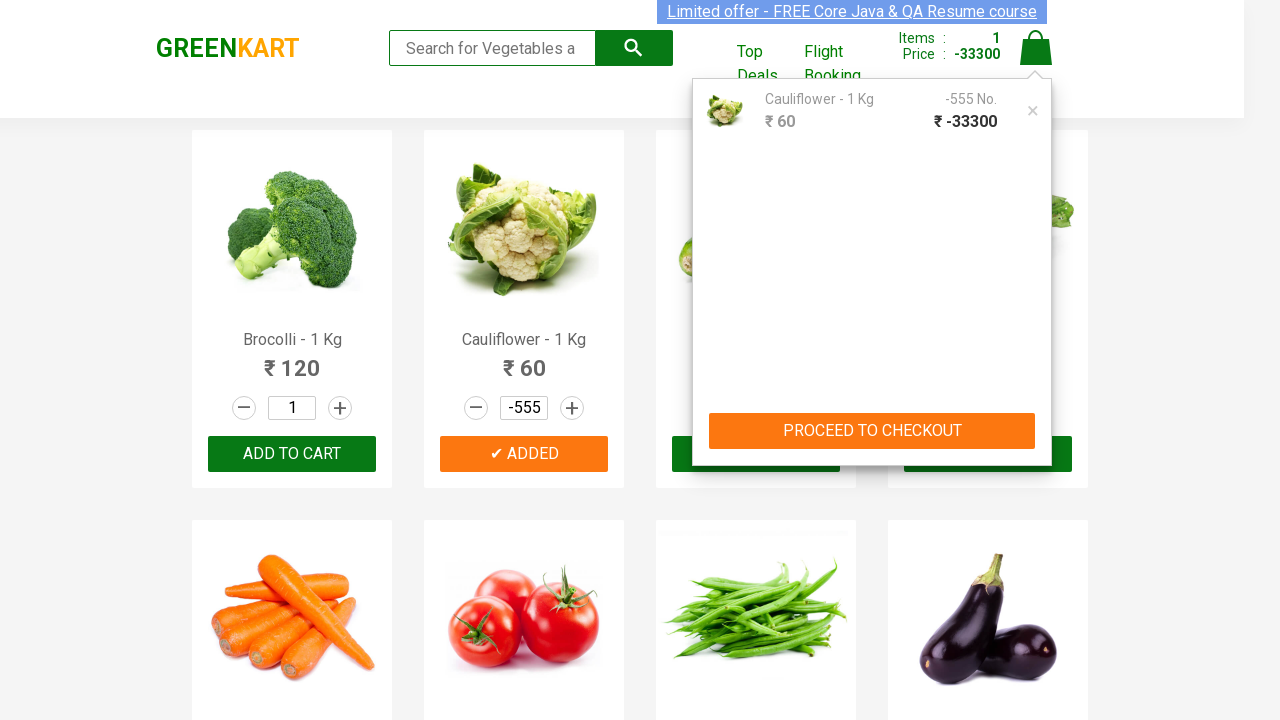

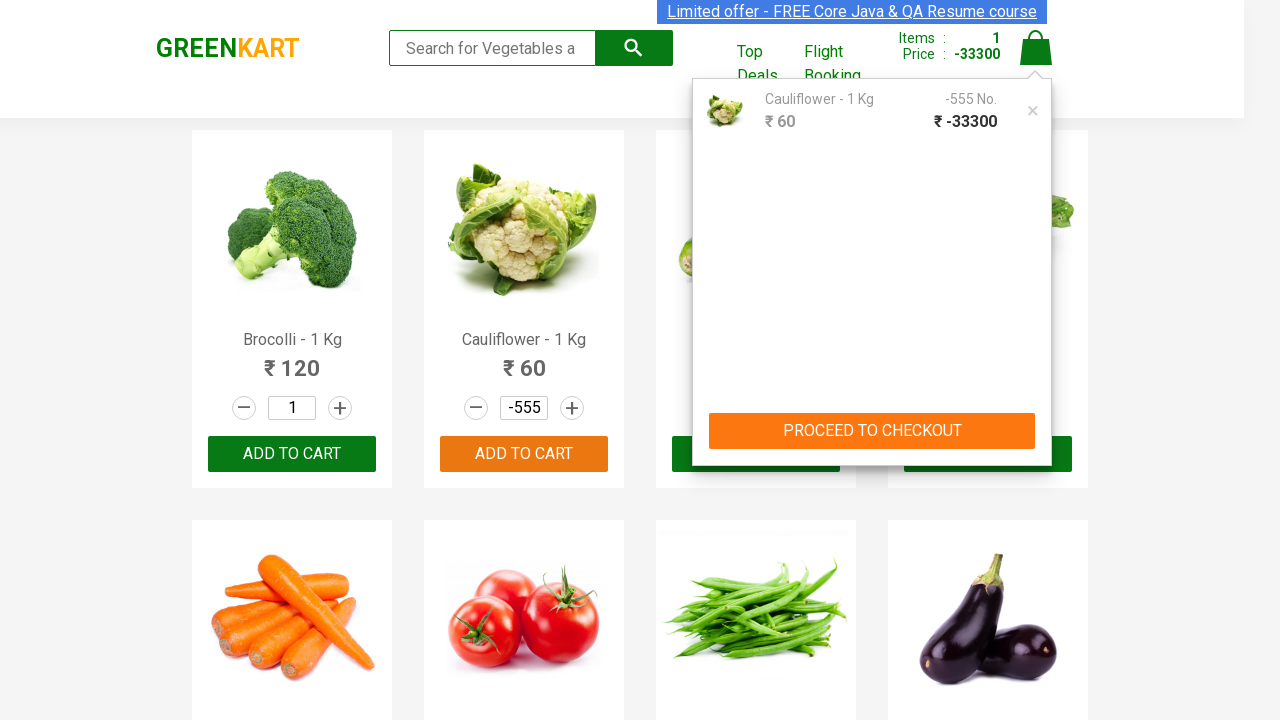